Tests a slow calculator web application by setting a delay value, clicking calculator buttons to perform 7+8, and verifying the result equals 15

Starting URL: https://bonigarcia.dev/selenium-webdriver-java/slow-calculator.html

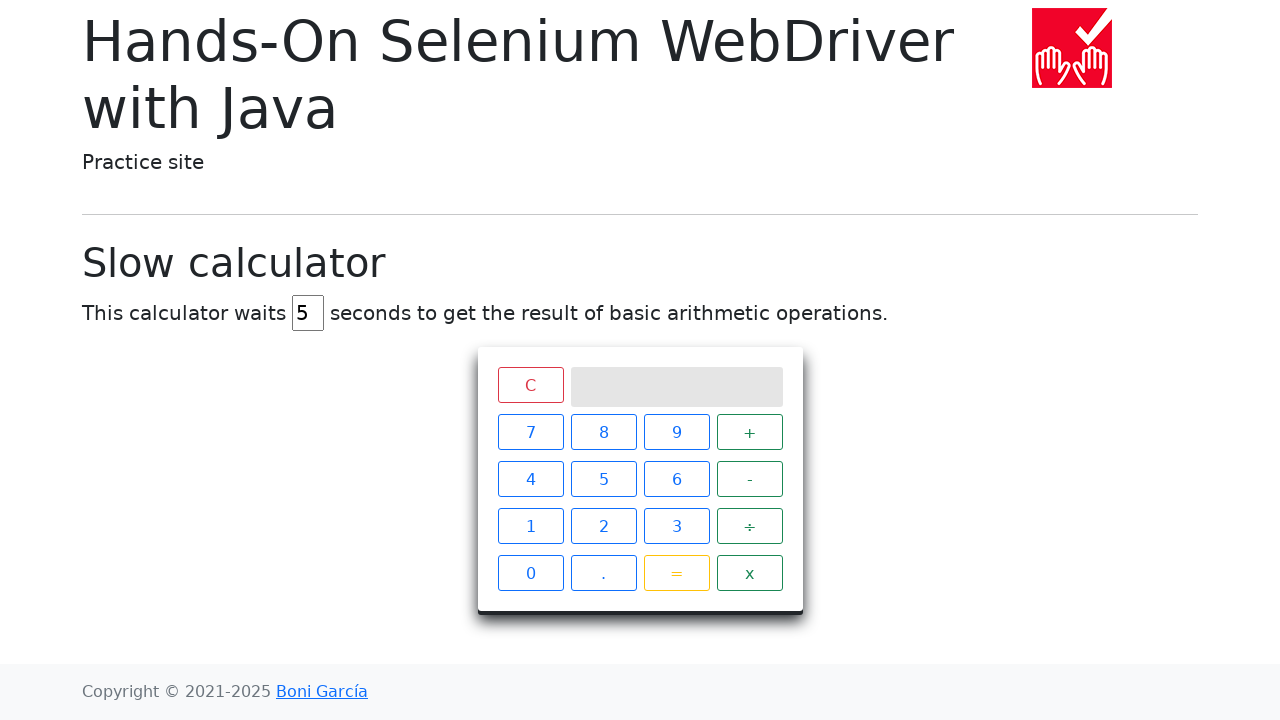

Located delay input field
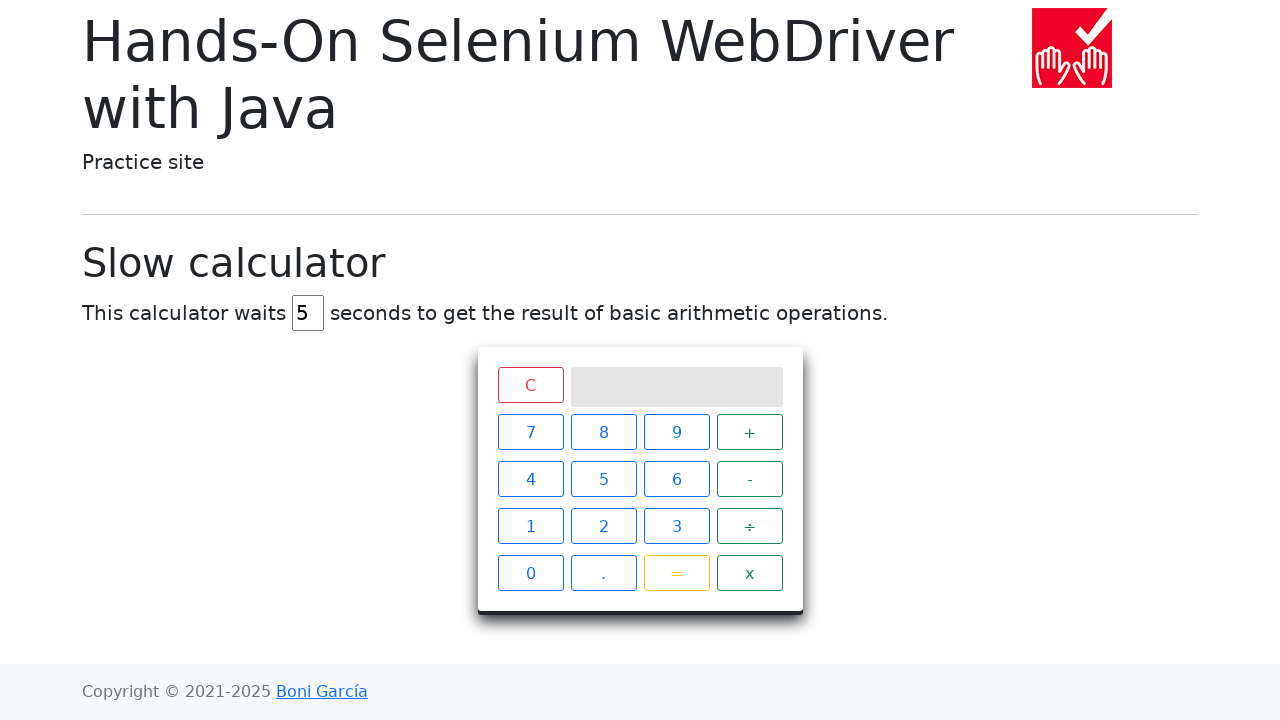

Cleared delay input field on #delay
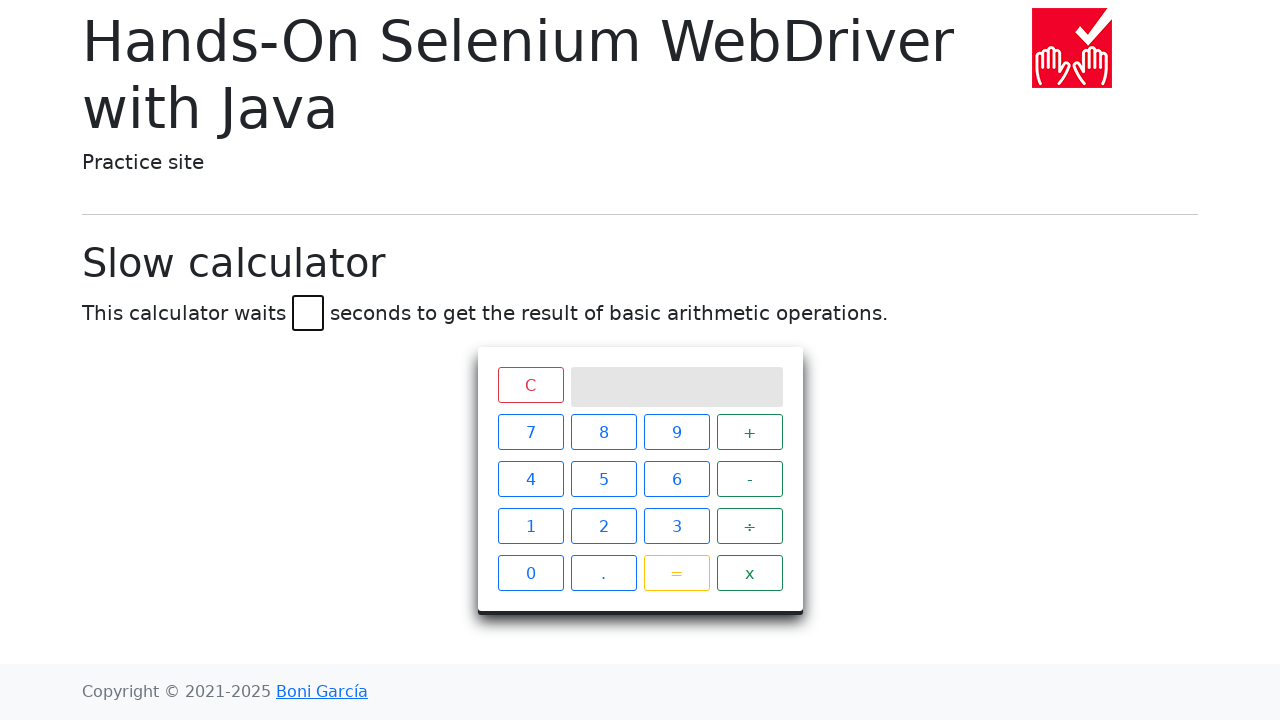

Filled delay input with 45 seconds on #delay
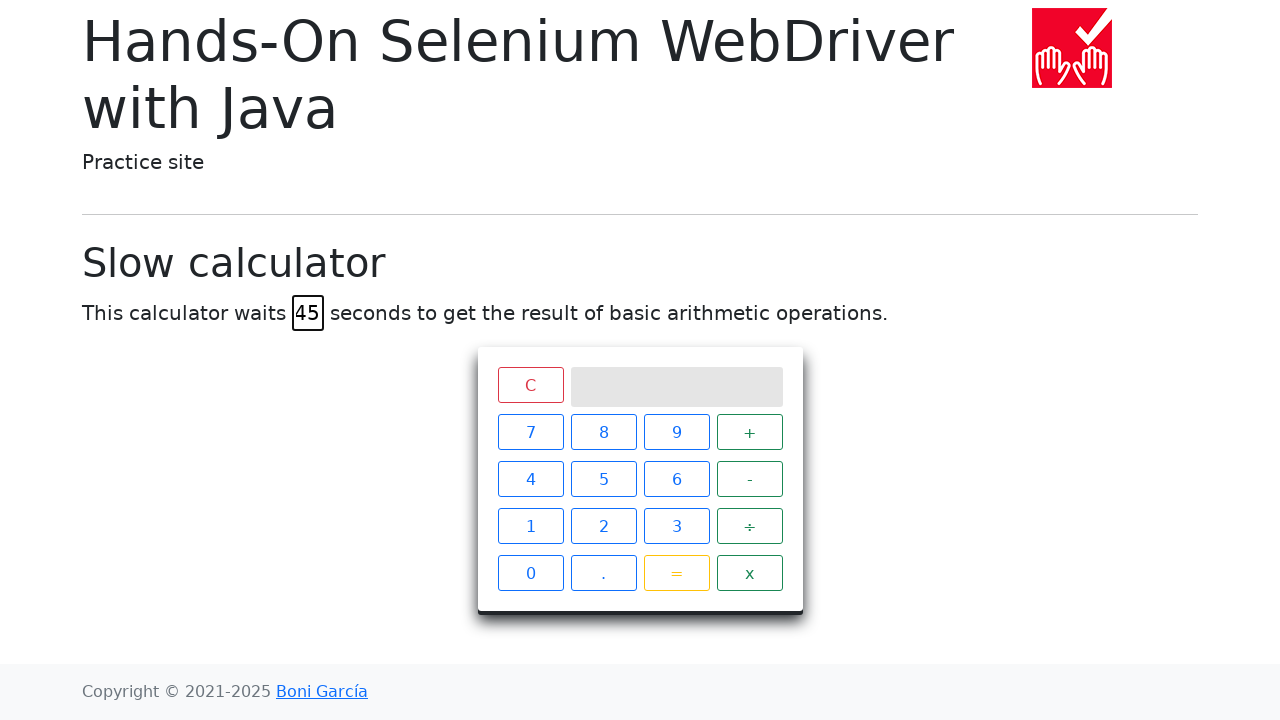

Clicked calculator button '7' at (530, 432) on //span[contains(text(), "7")]
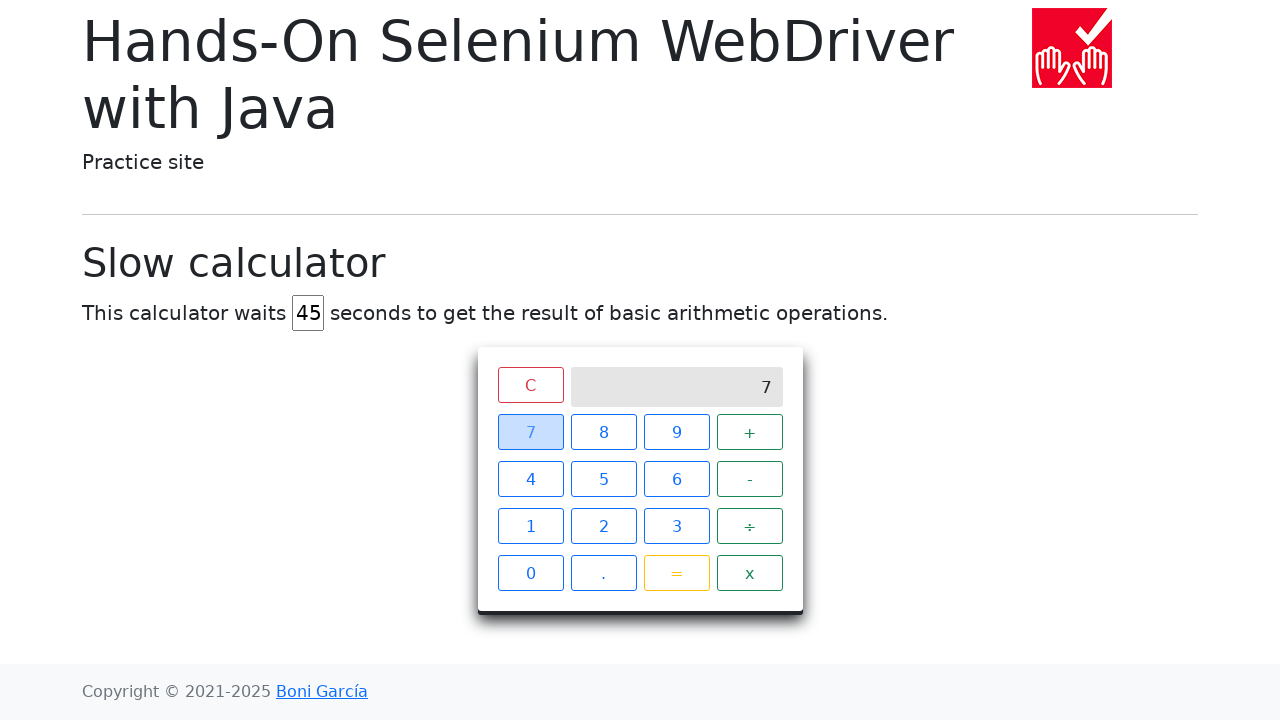

Clicked calculator button '+' at (750, 432) on //span[contains(text(), "+")]
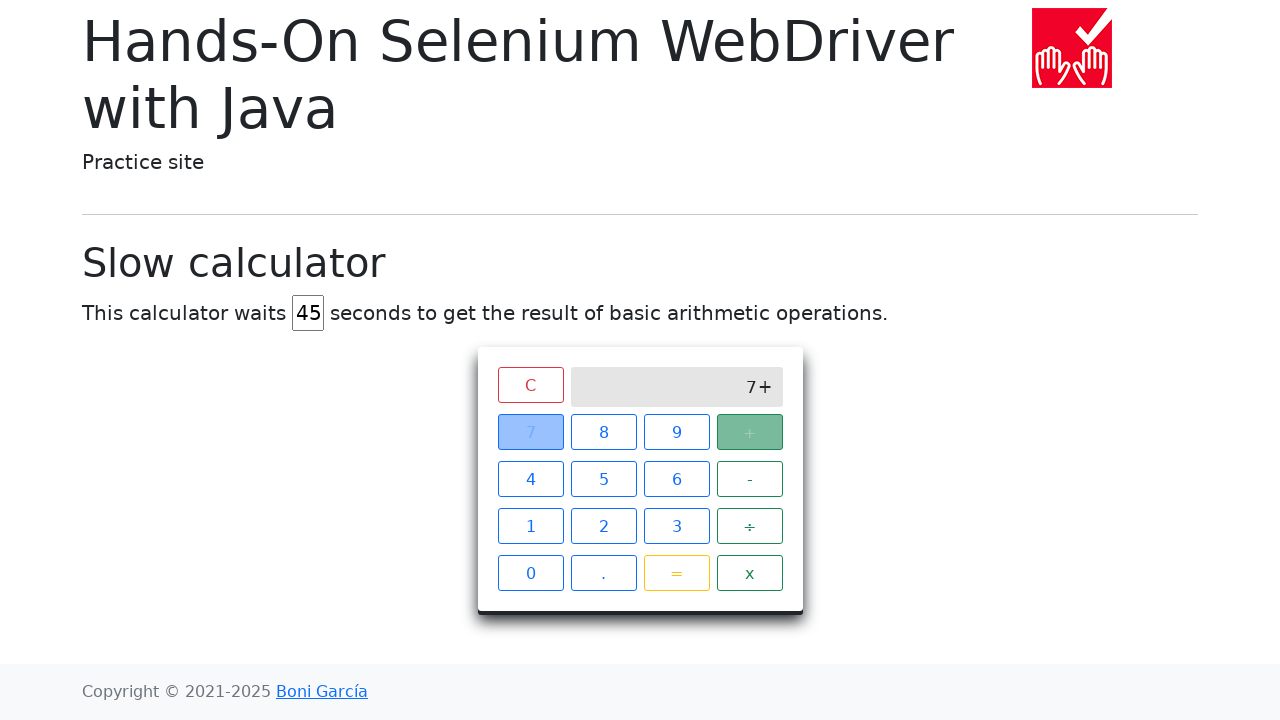

Clicked calculator button '8' at (604, 432) on //span[contains(text(), "8")]
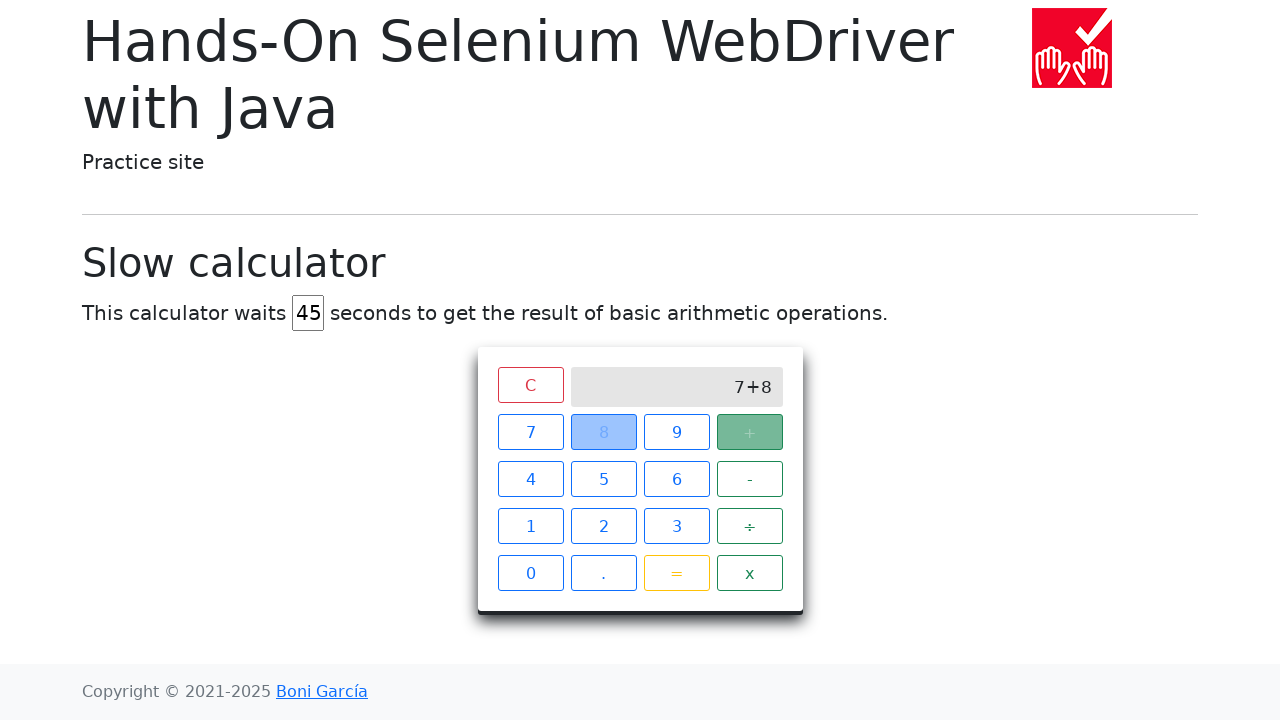

Clicked calculator button '=' at (676, 573) on //span[contains(text(), "=")]
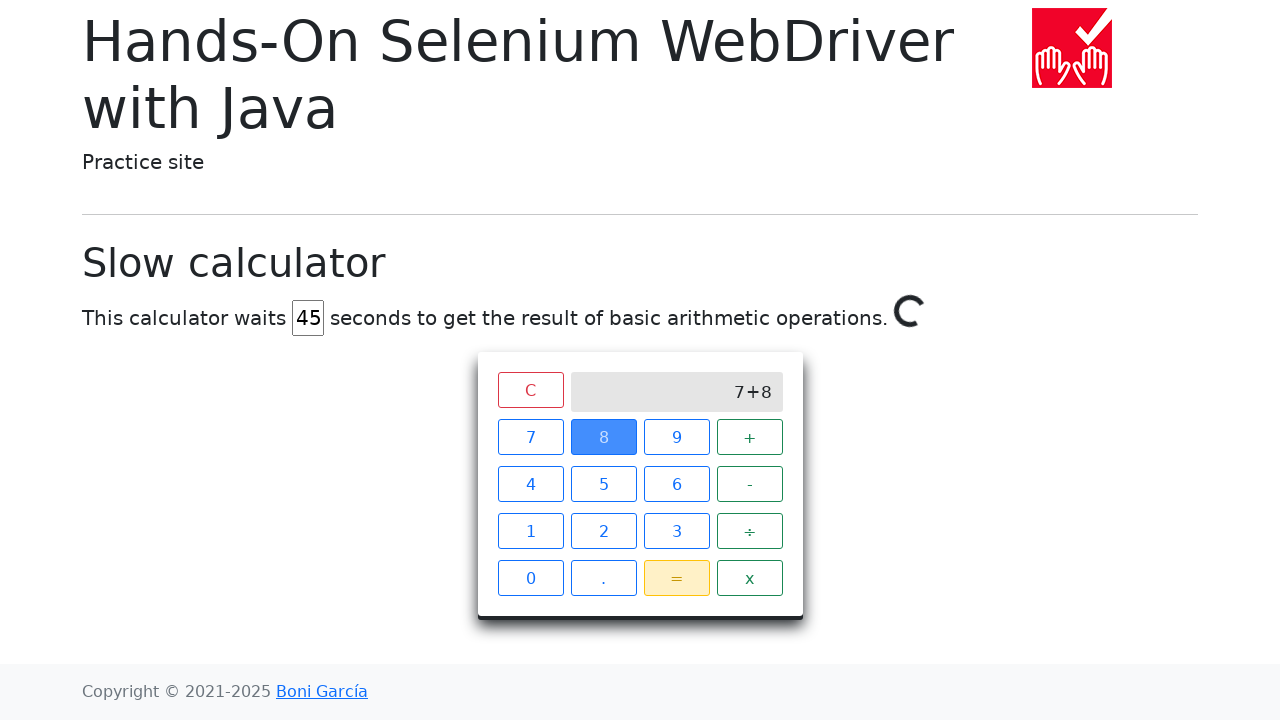

Waited for calculator result to equal 15
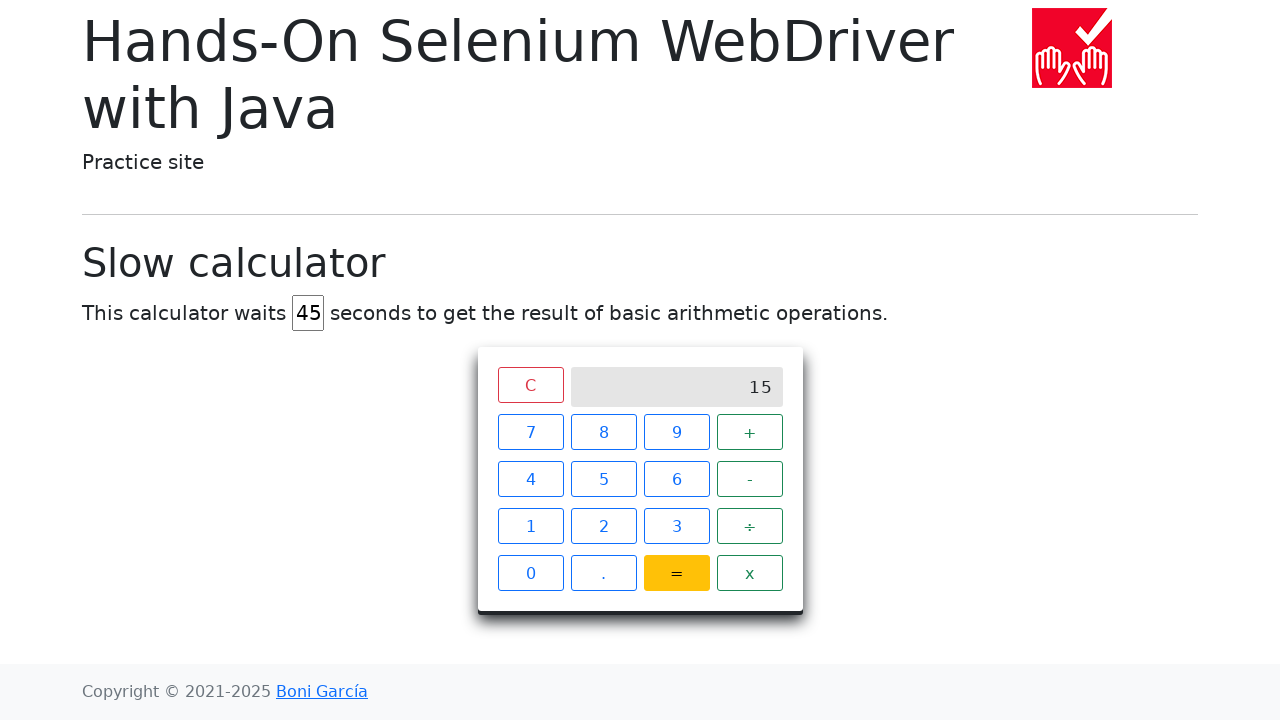

Retrieved calculator result text
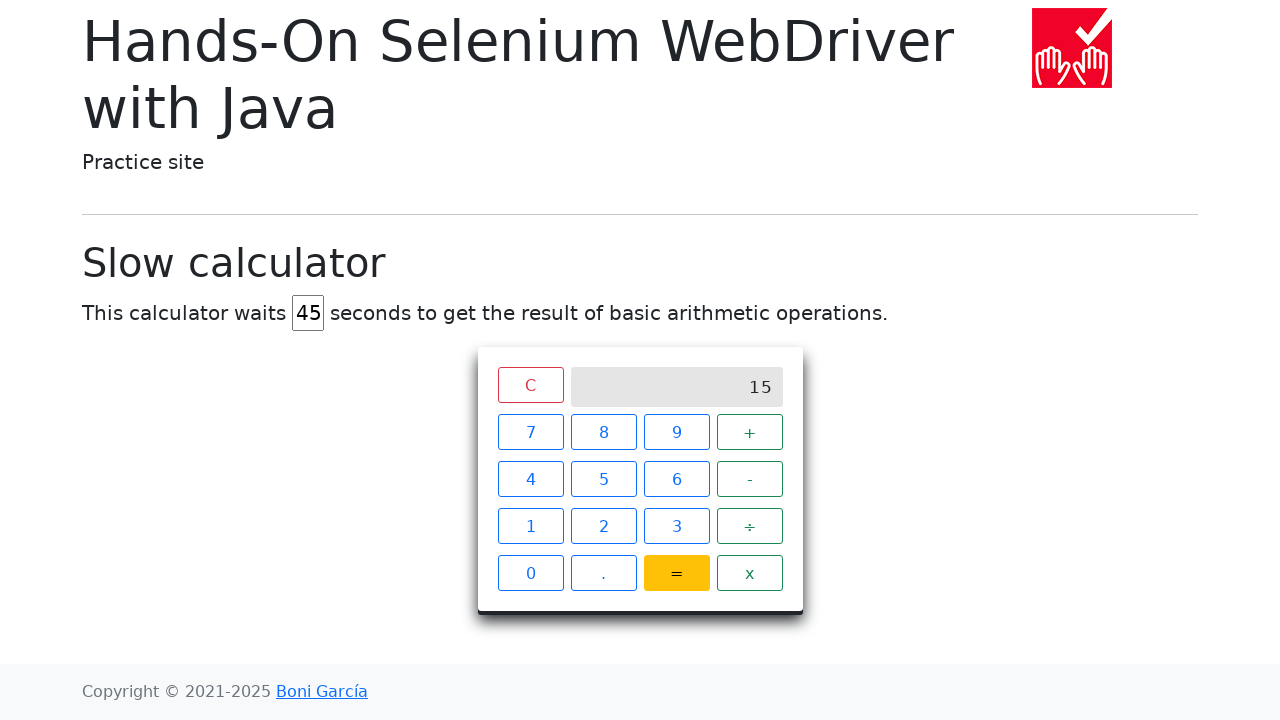

Verified result equals 15: 15
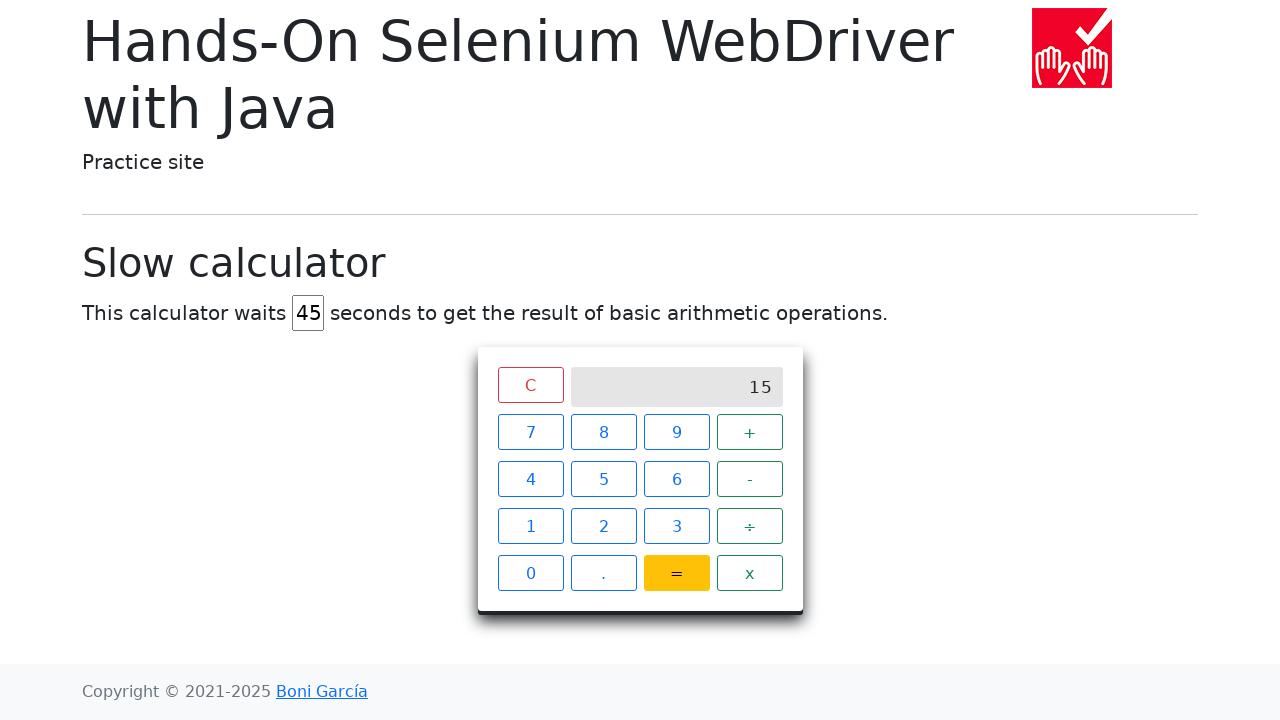

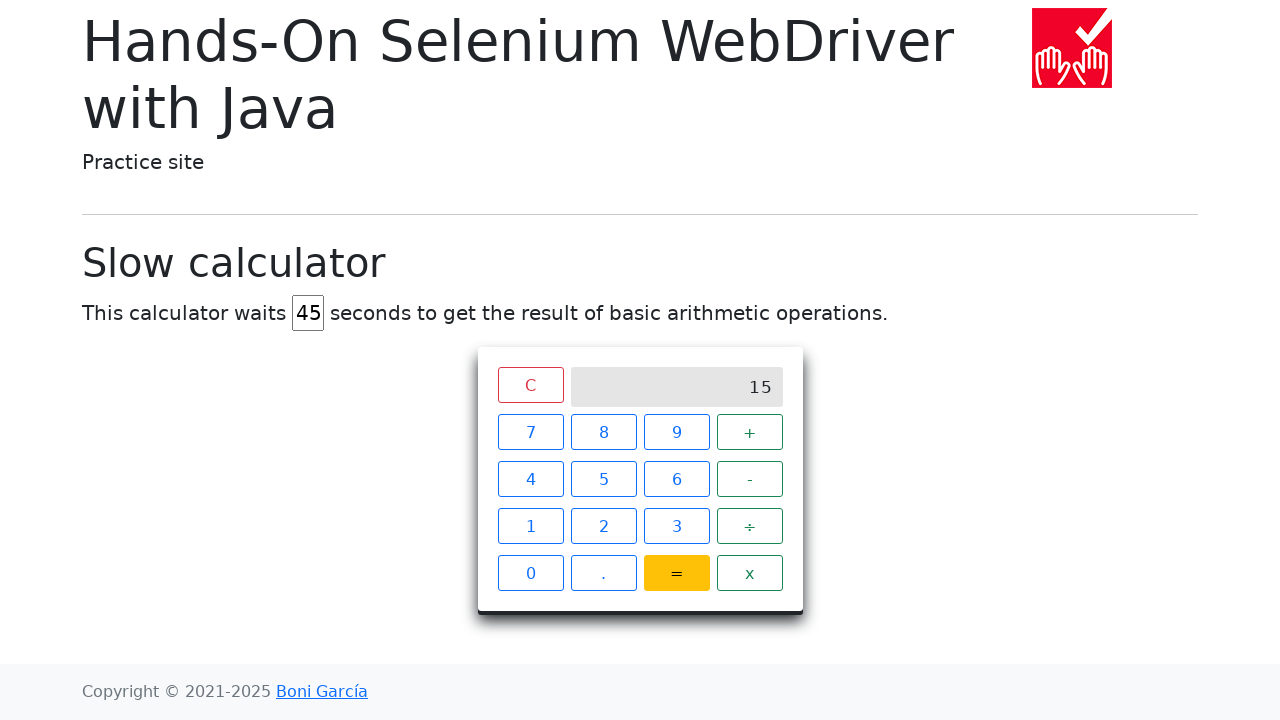